Navigates to the Netmeds homepage and verifies the page loads by checking the title is available

Starting URL: https://www.netmeds.com/

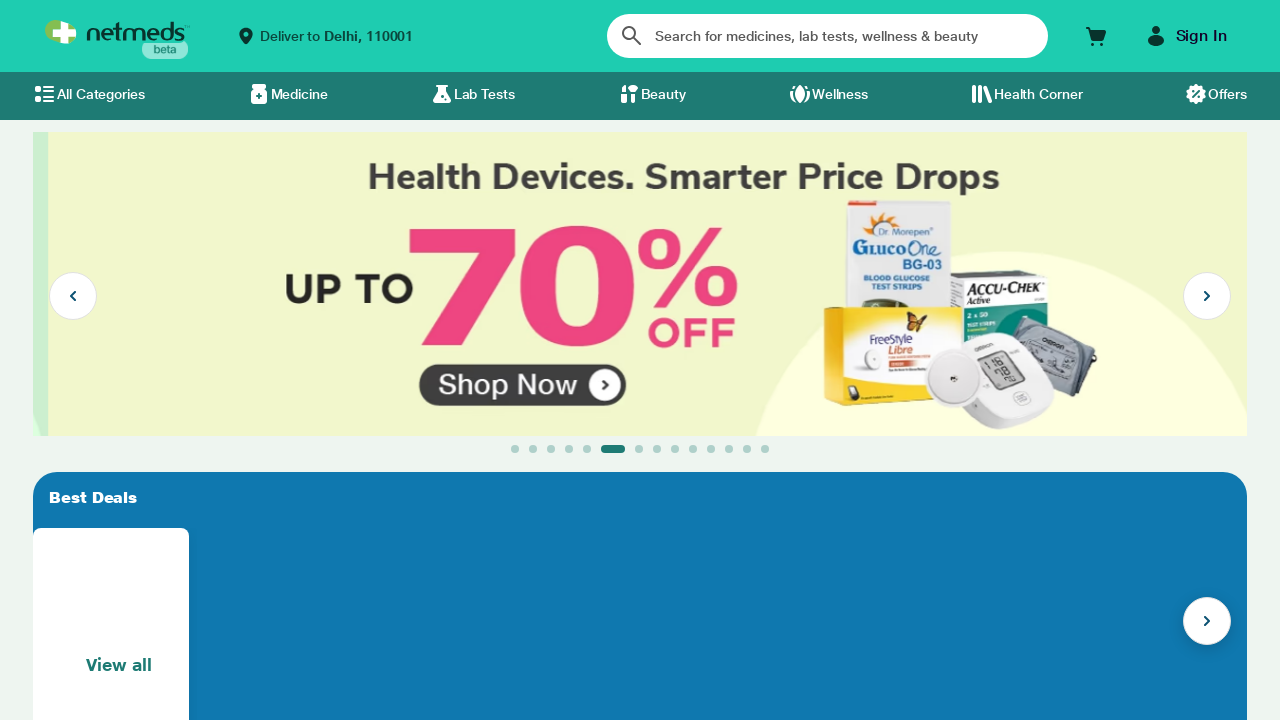

Waited for page to reach domcontentloaded state
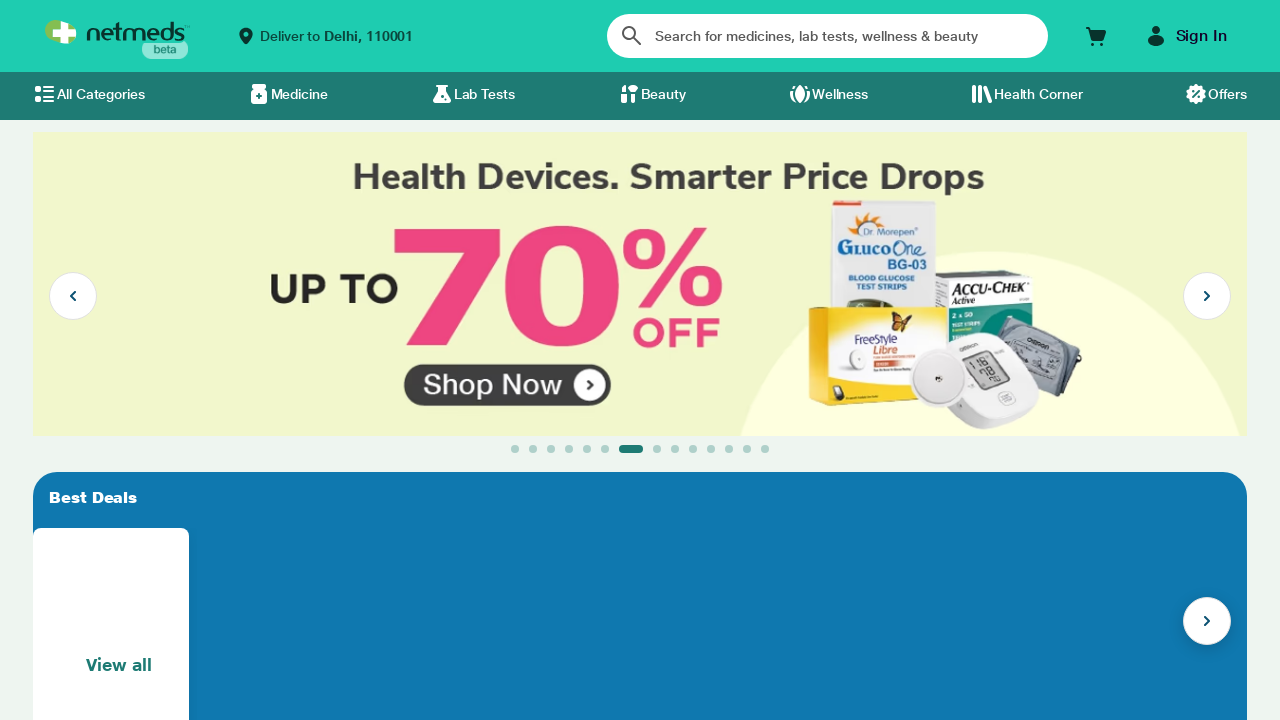

Retrieved page title: Swasth India Sale! India's Biggest Pharmacy Sale is Live | Netmeds Offers
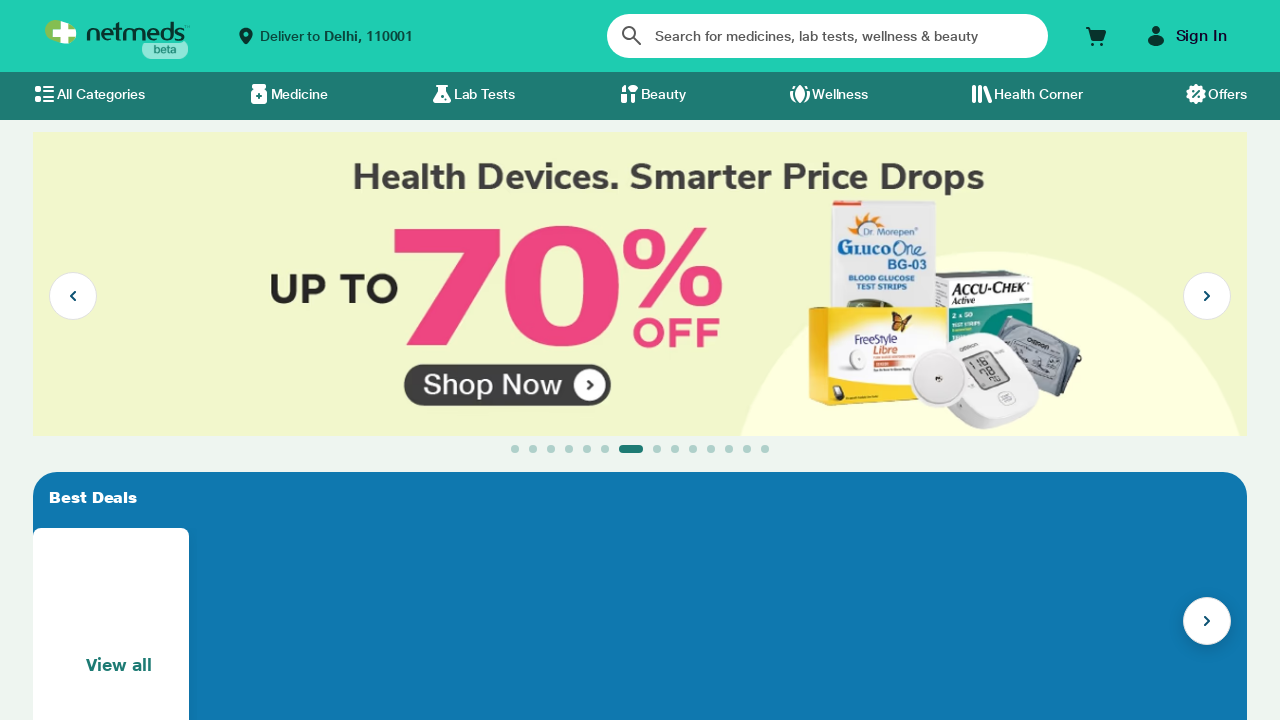

Printed page title to console
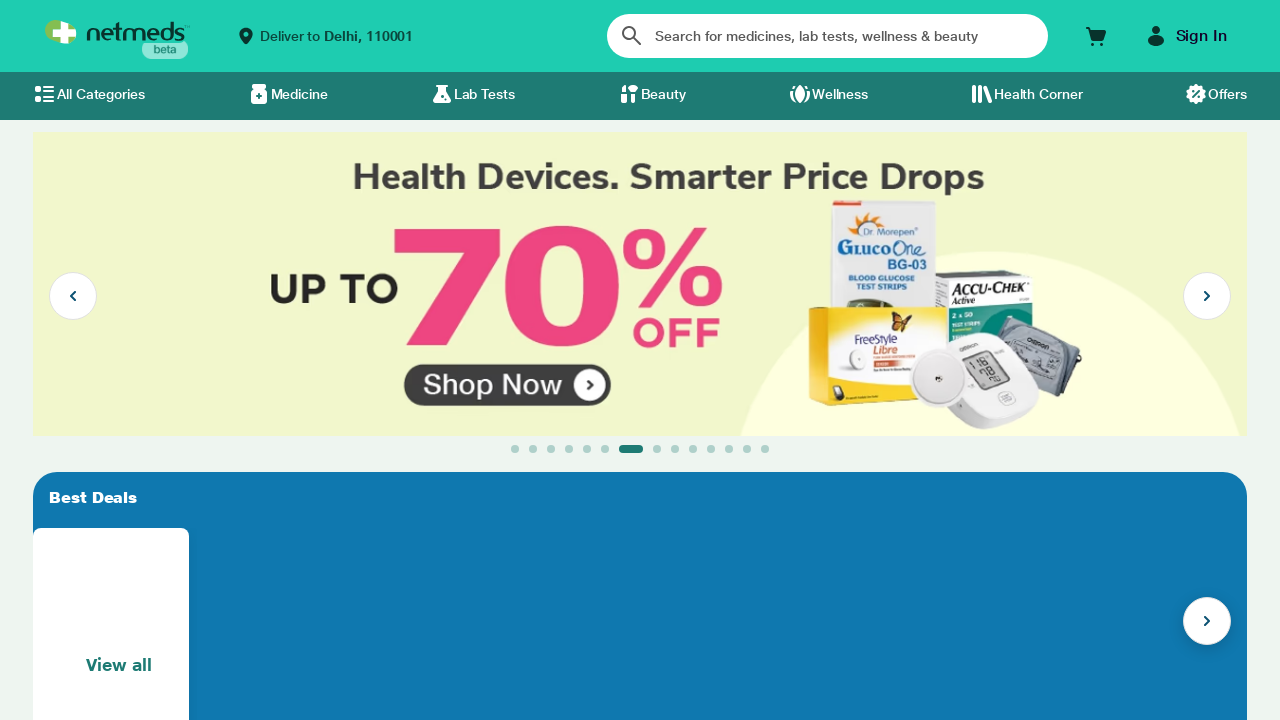

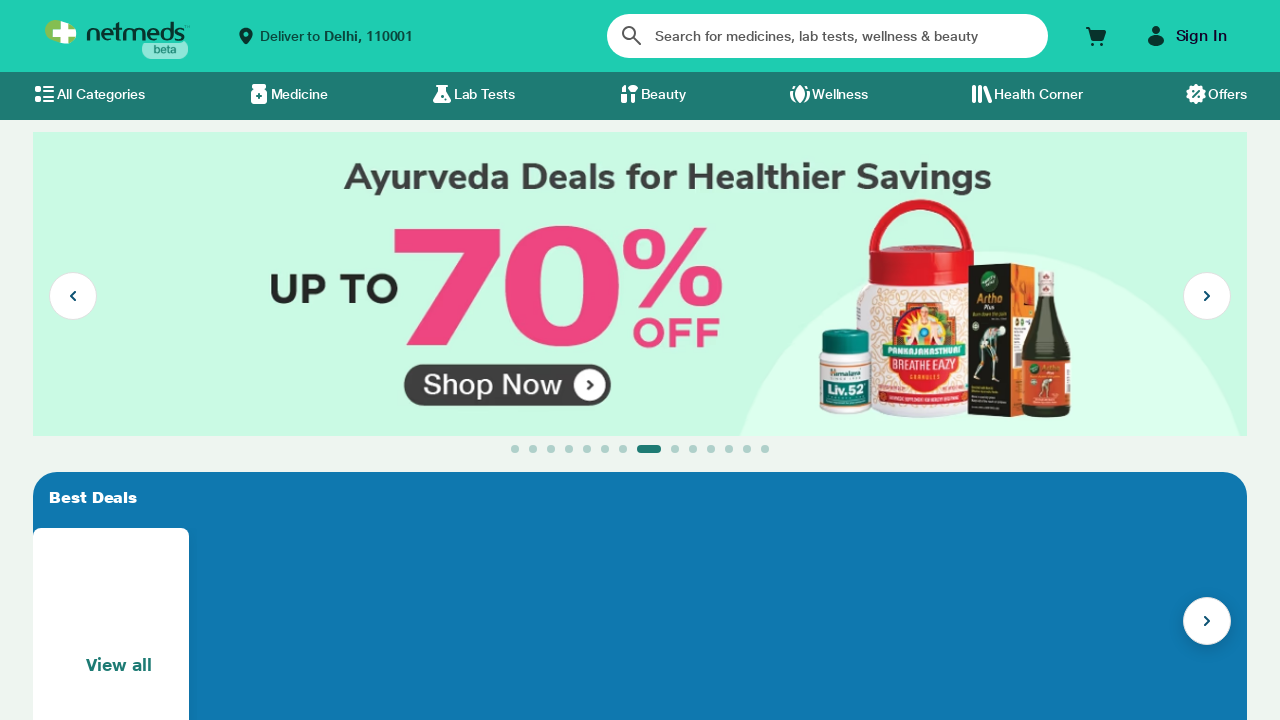